Navigates to Rahul Shetty Academy website and verifies the page loads by checking the title is present

Starting URL: https://rahulshettyacademy.com/

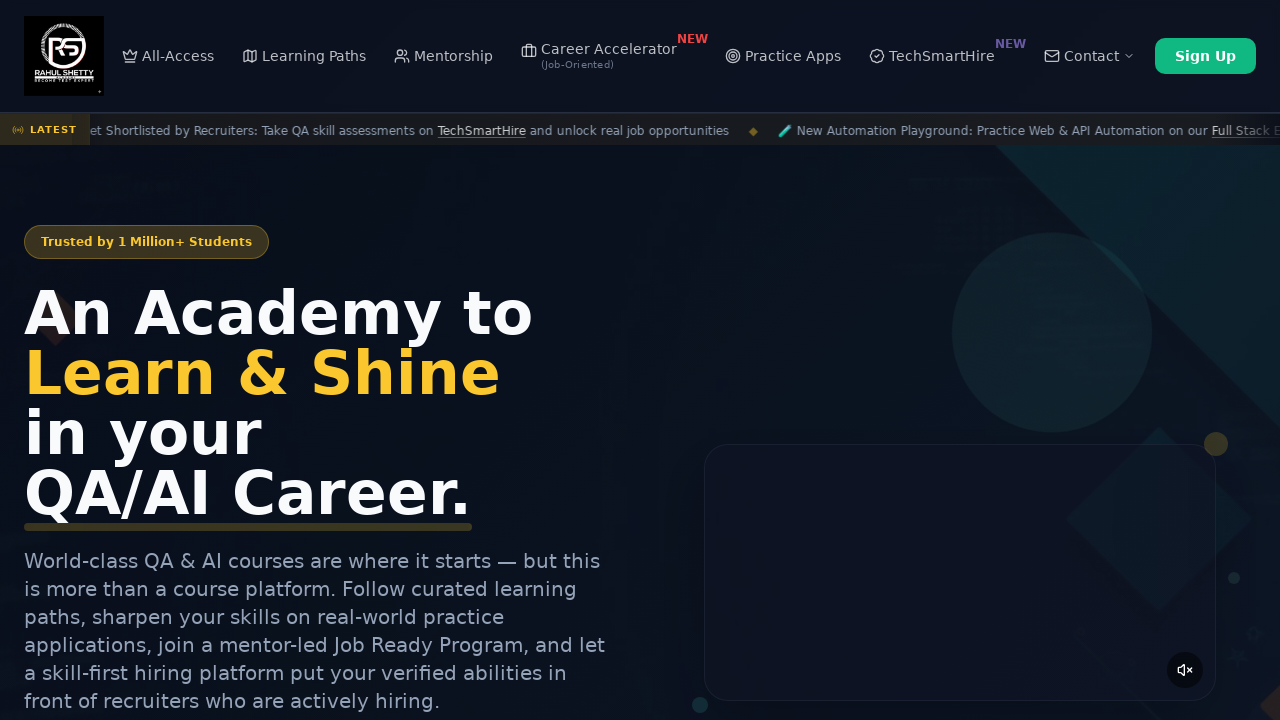

Waited for page to reach domcontentloaded state
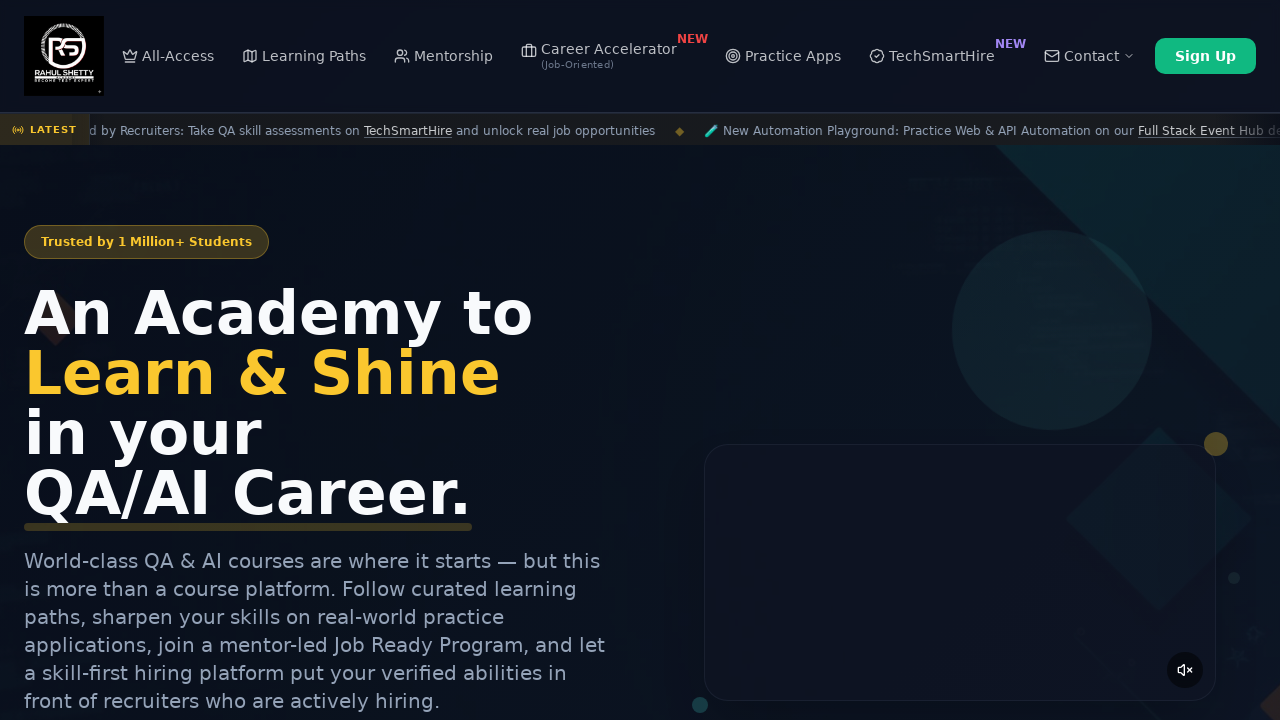

Verified body element is present on page
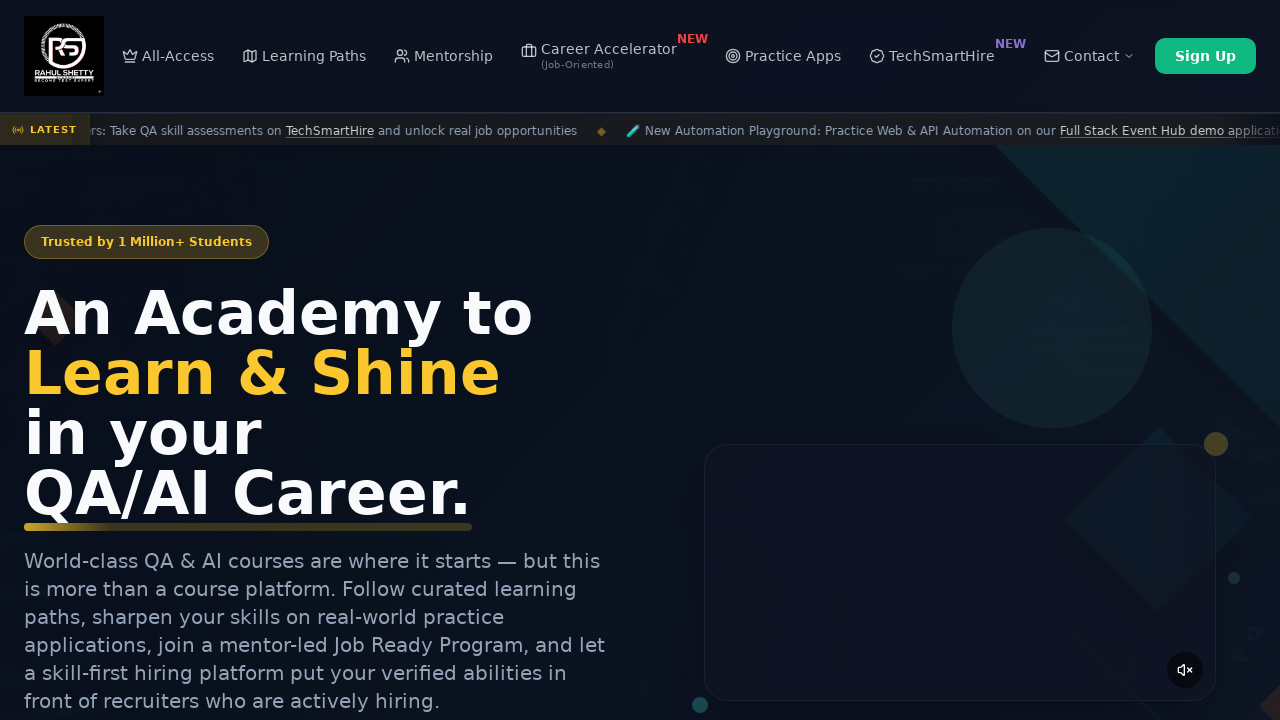

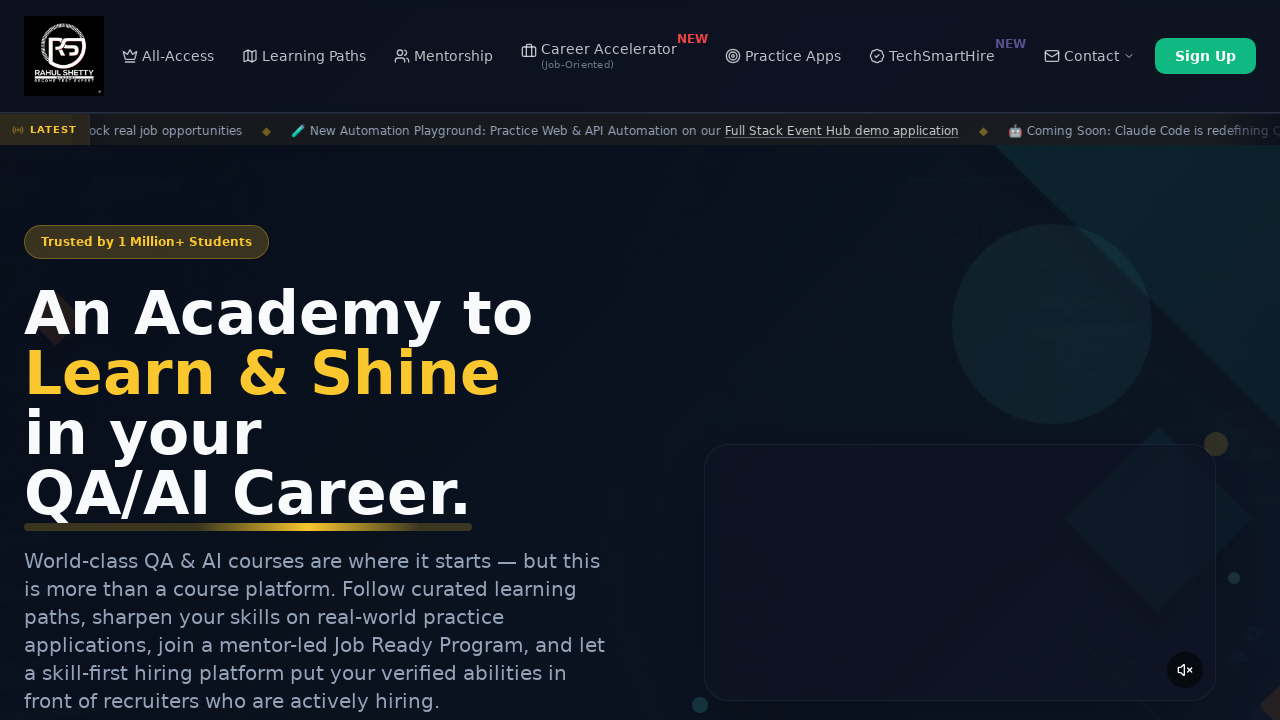